Tests drag and drop functionality by dragging an element from one location and dropping it onto a target element

Starting URL: https://crossbrowsertesting.github.io/drag-and-drop.html

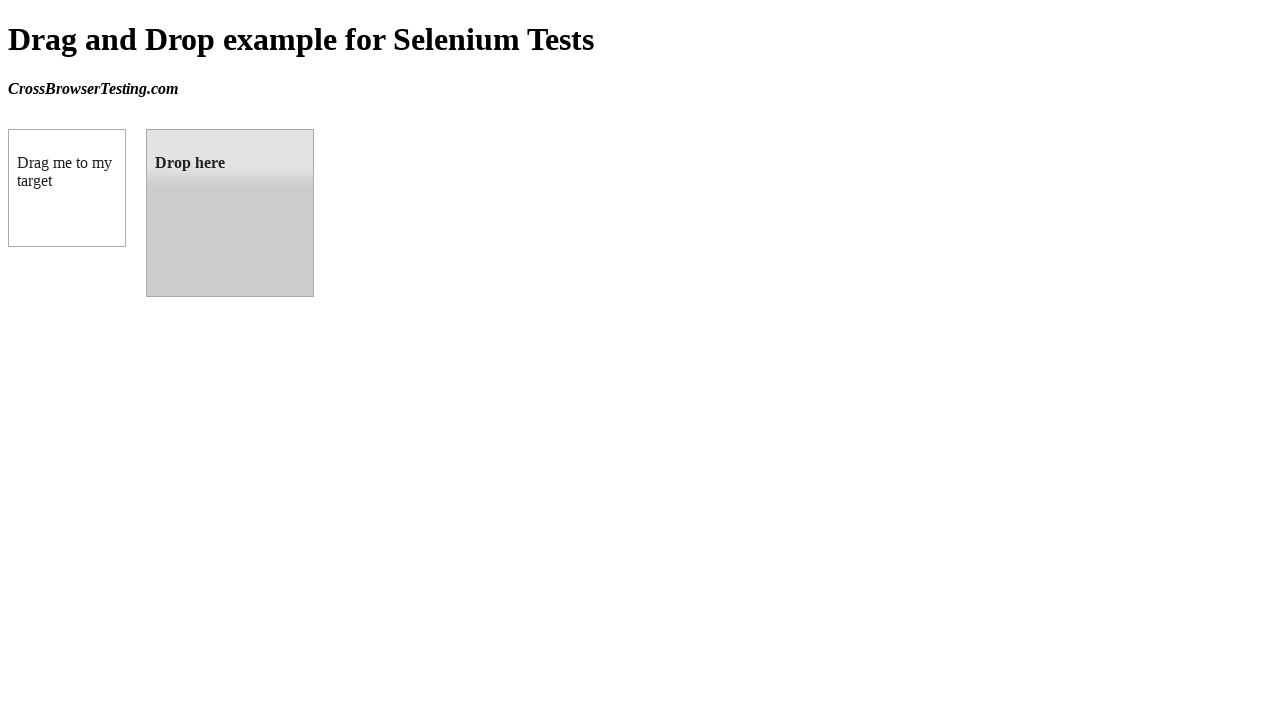

Waited for draggable element to be visible
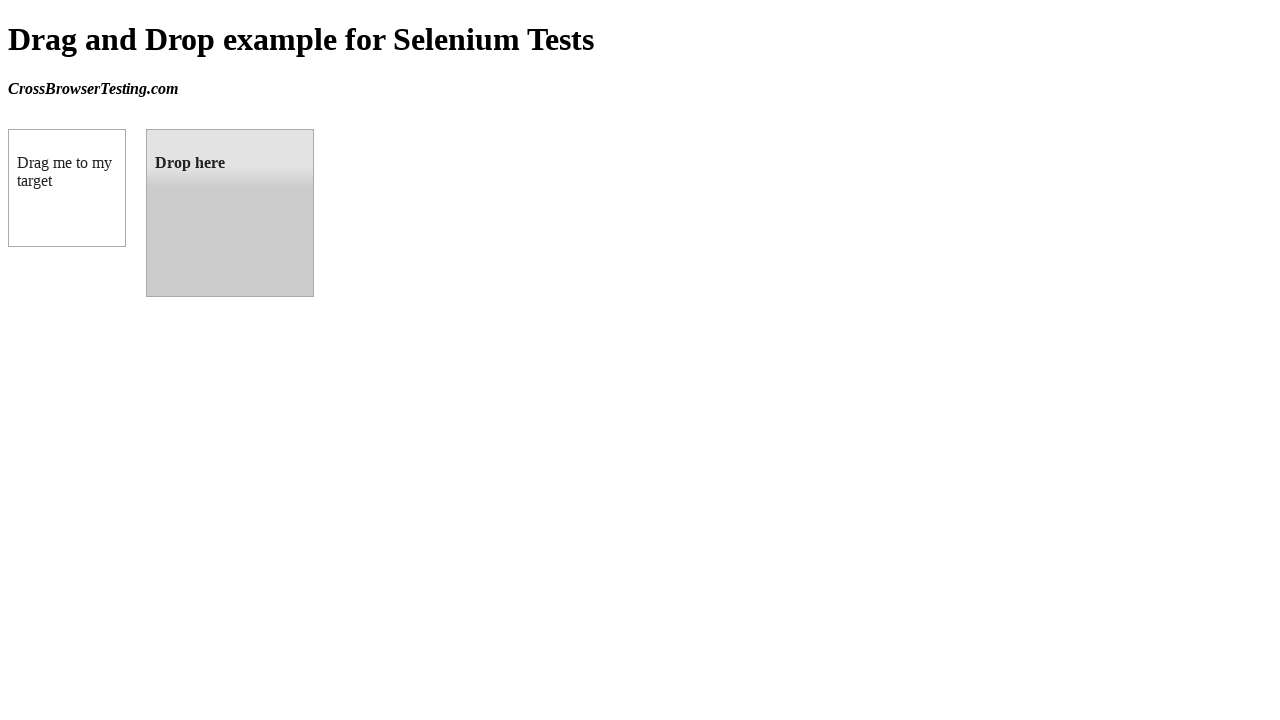

Waited for droppable element to be visible
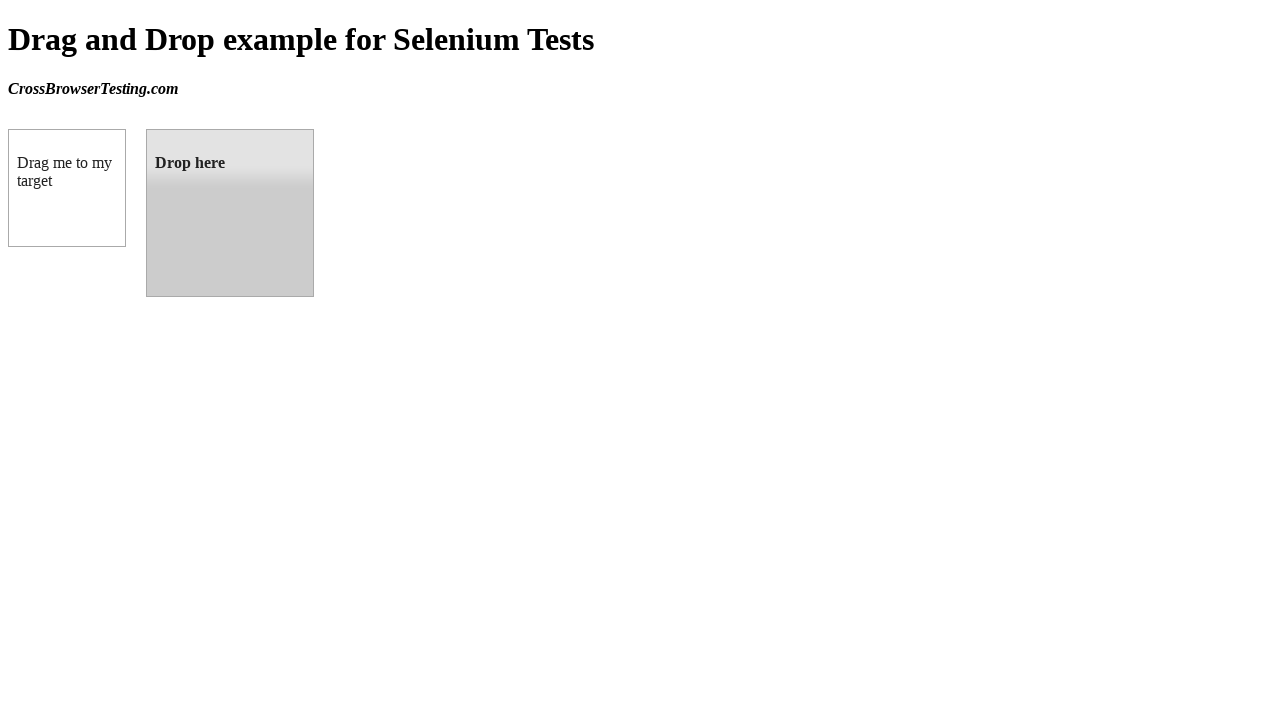

Dragged element from draggable to droppable target at (230, 213)
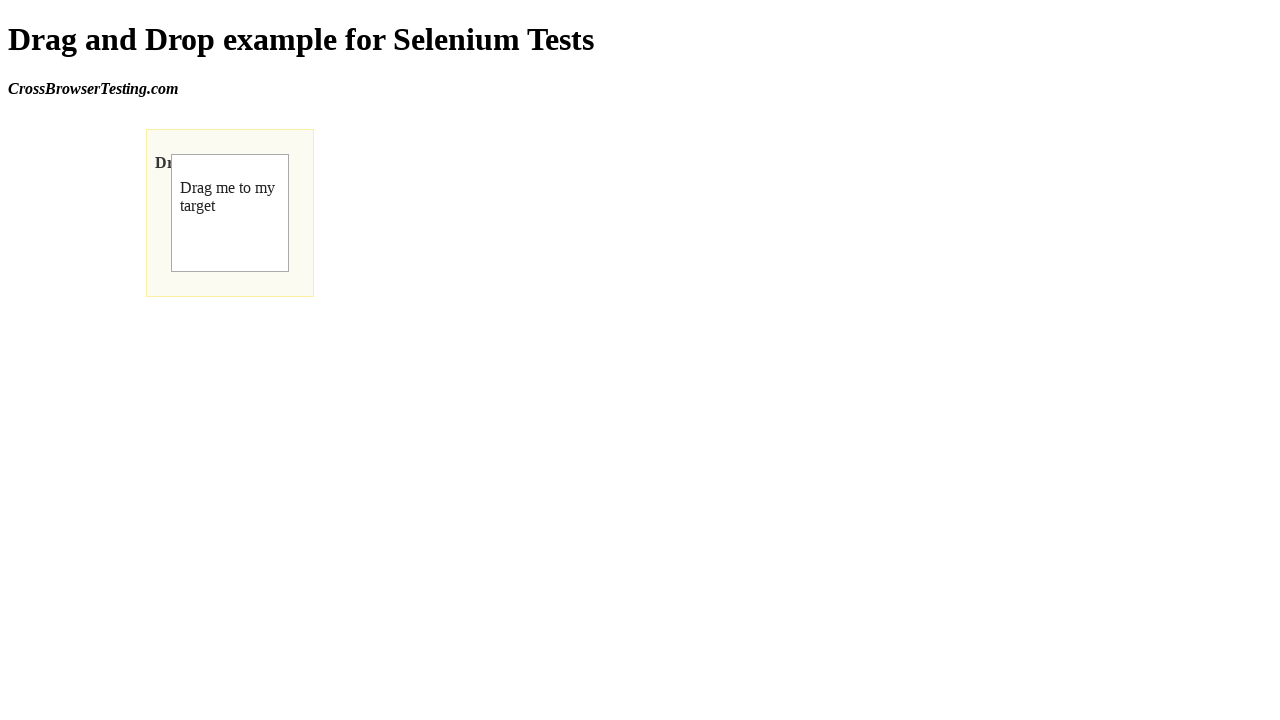

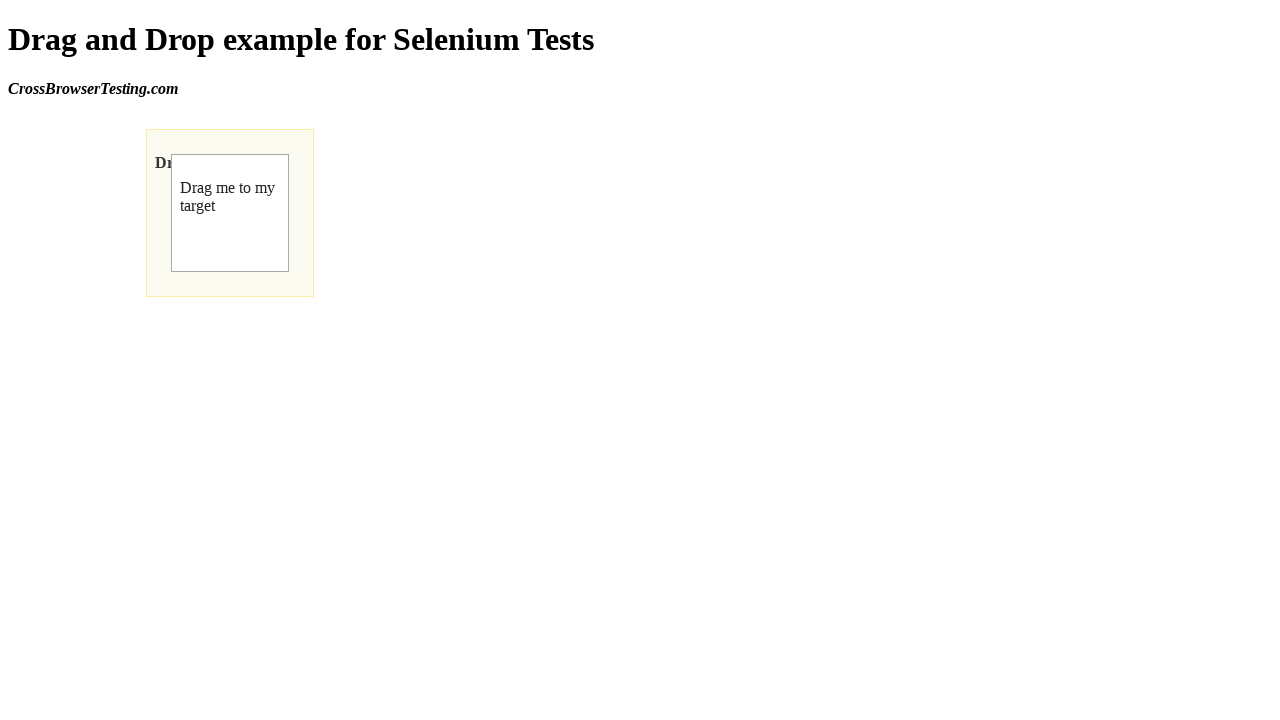